Tests multi-window handling by opening footer links in new tabs using keyboard shortcuts, then iterating through each child window to verify they opened correctly before closing them.

Starting URL: https://rahulshettyacademy.com/AutomationPractice/

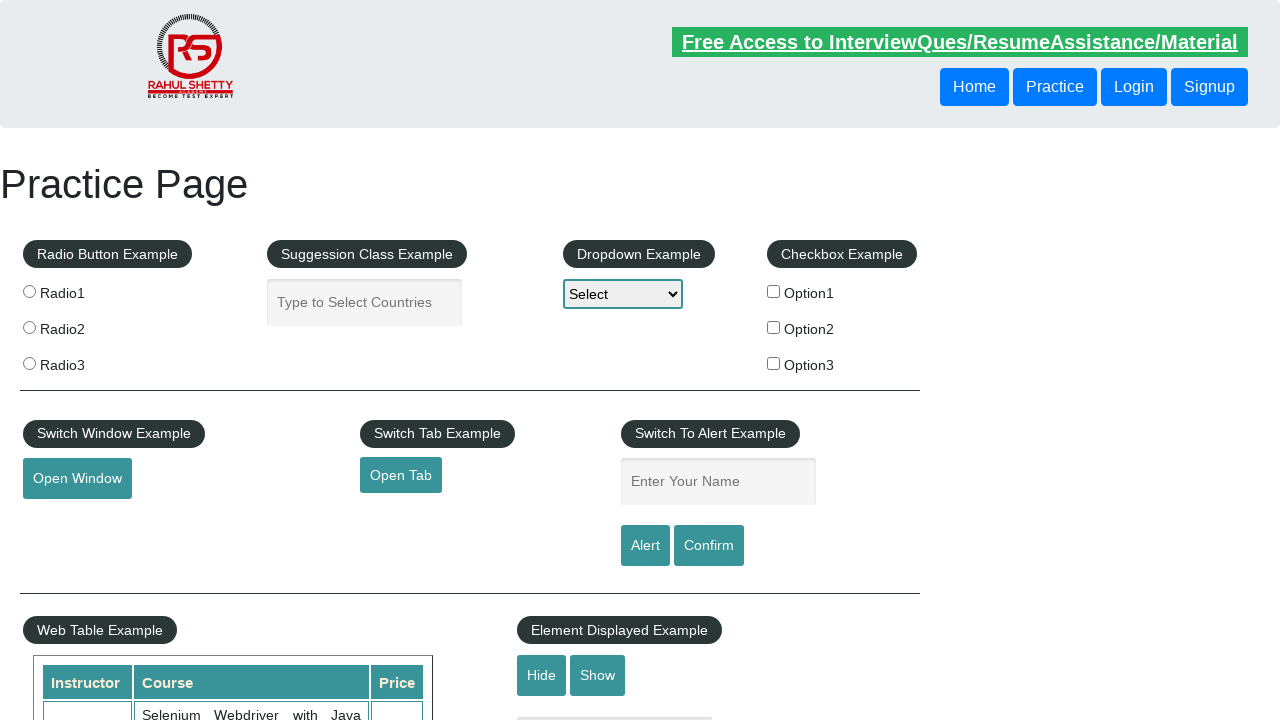

Footer links section loaded
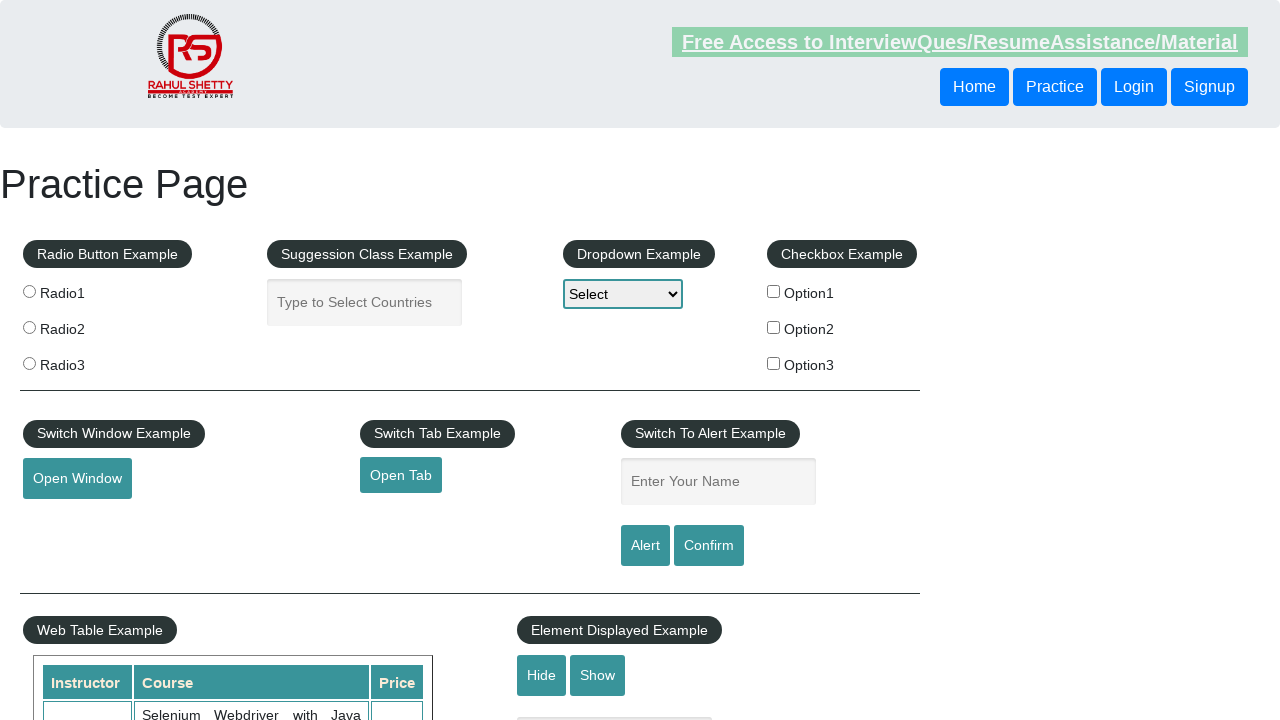

Located all footer links in first column
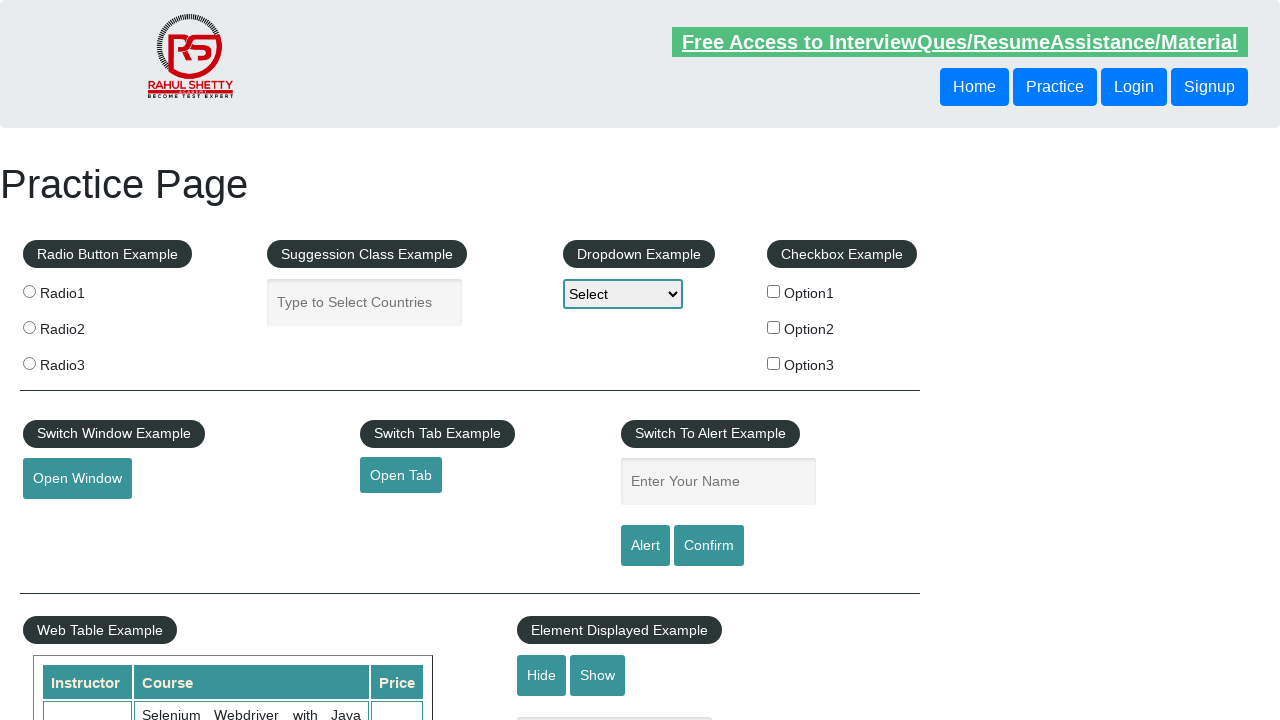

Found 4 footer links
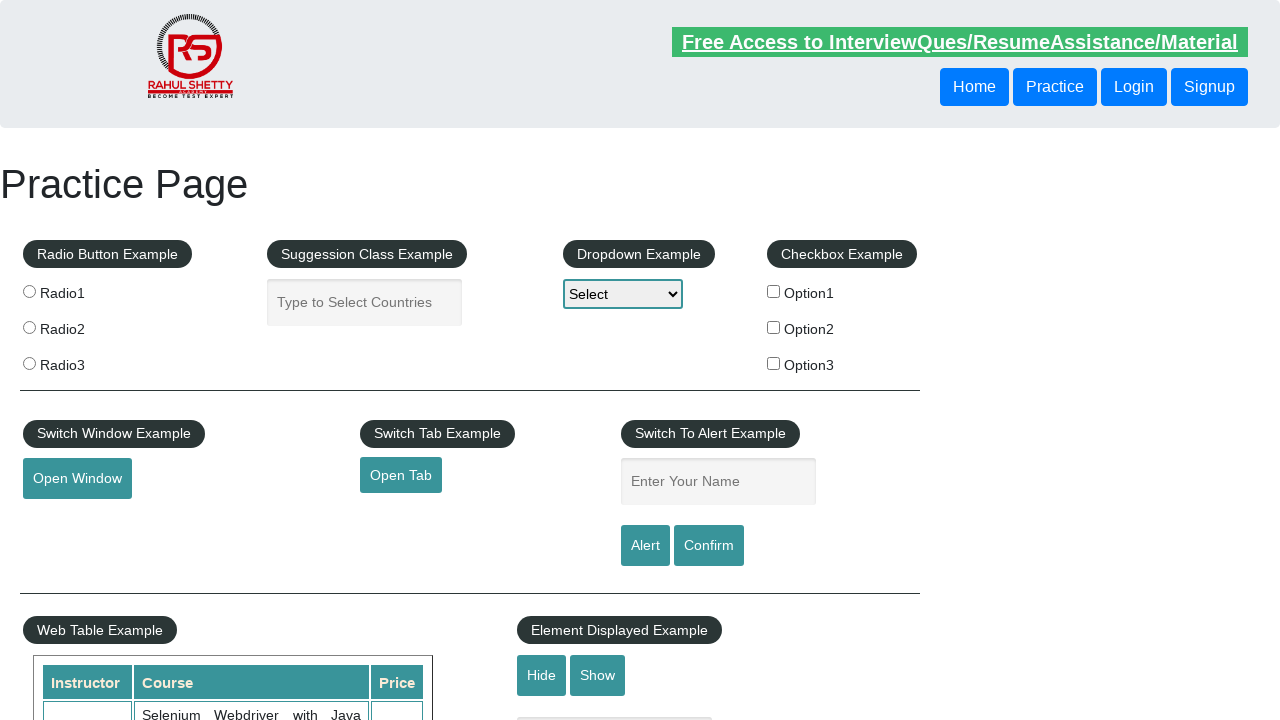

Opened footer link 1 in new tab using Ctrl+Click at (68, 520) on div#gf-BIG td:nth-child(1) li>a >> nth=0
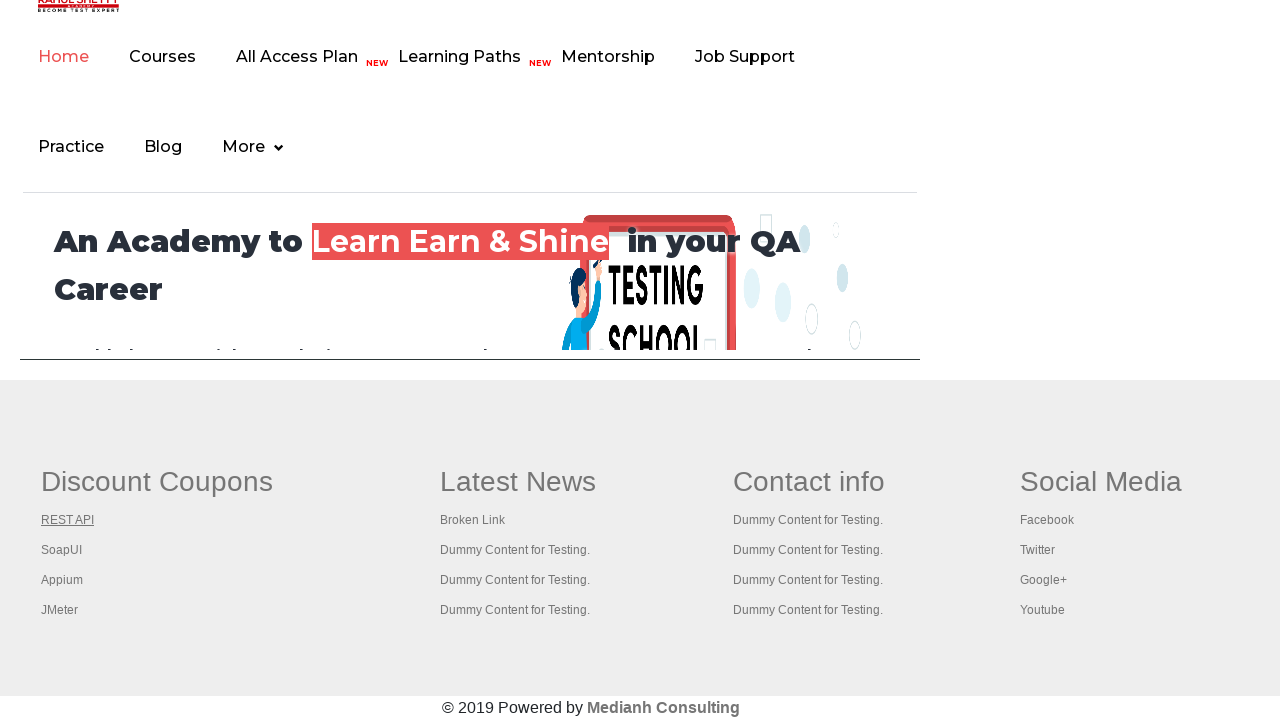

Opened footer link 2 in new tab using Ctrl+Click at (62, 550) on div#gf-BIG td:nth-child(1) li>a >> nth=1
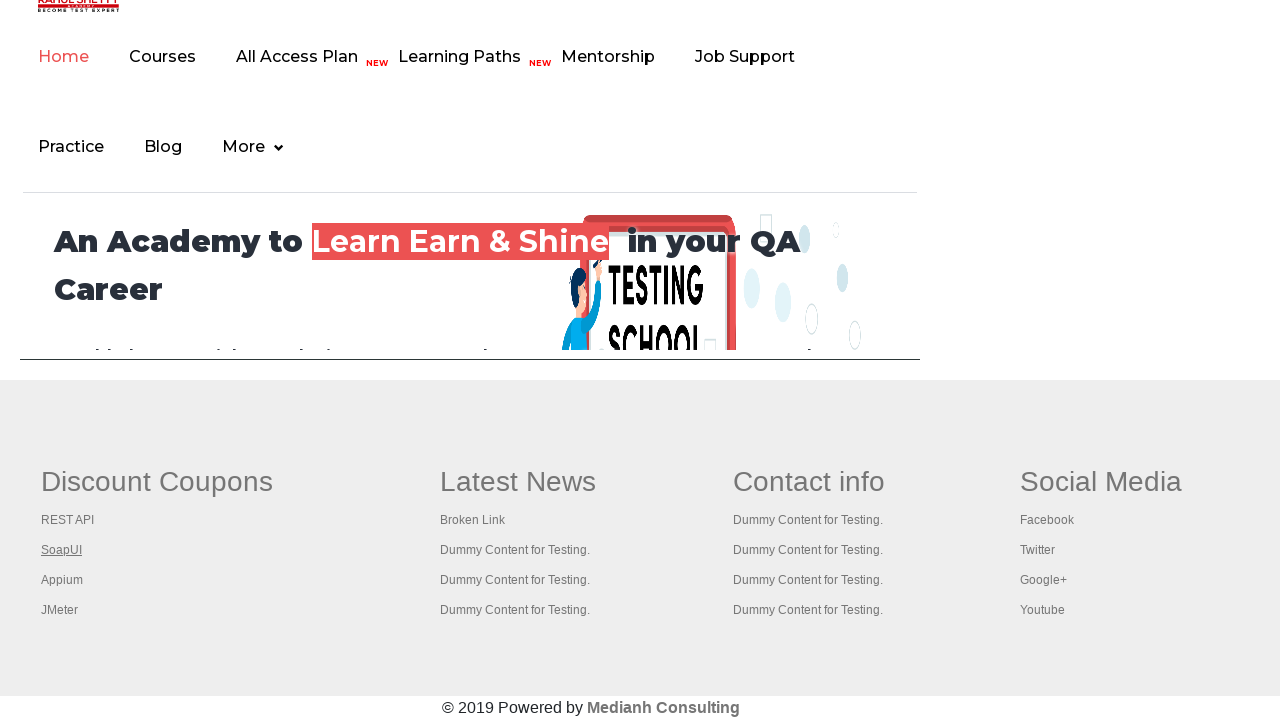

Opened footer link 3 in new tab using Ctrl+Click at (62, 580) on div#gf-BIG td:nth-child(1) li>a >> nth=2
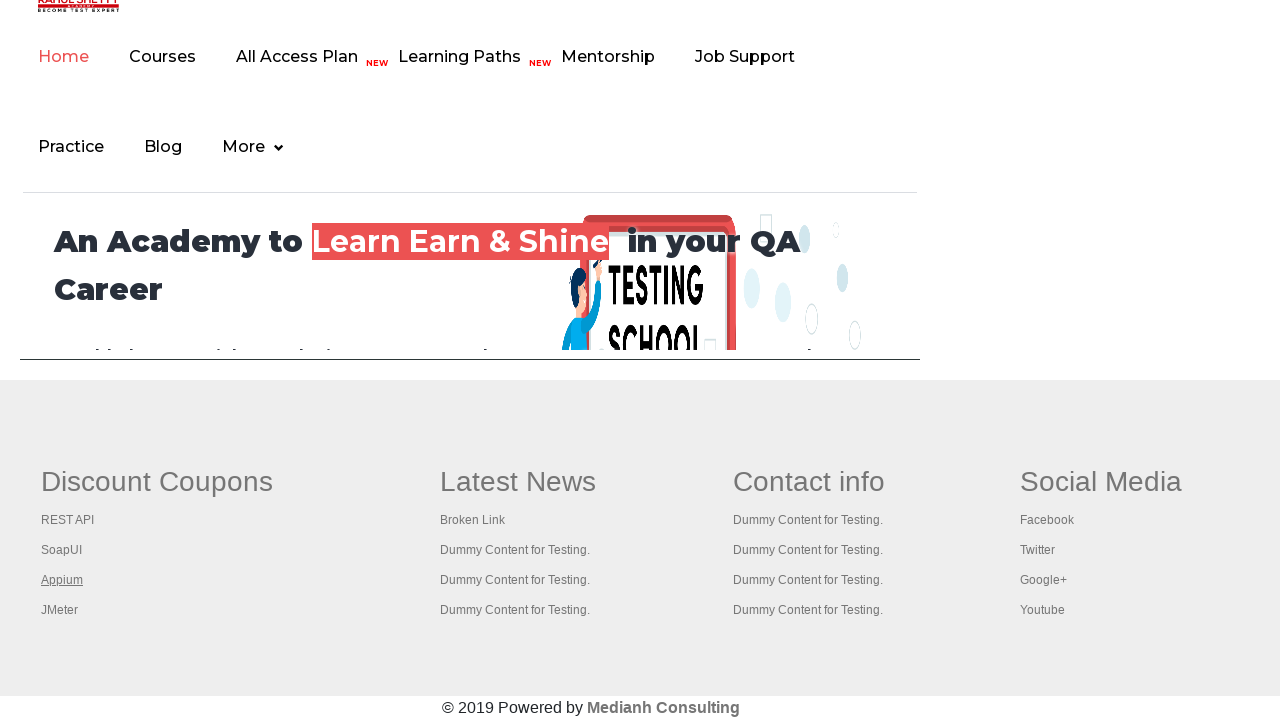

Opened footer link 4 in new tab using Ctrl+Click at (60, 610) on div#gf-BIG td:nth-child(1) li>a >> nth=3
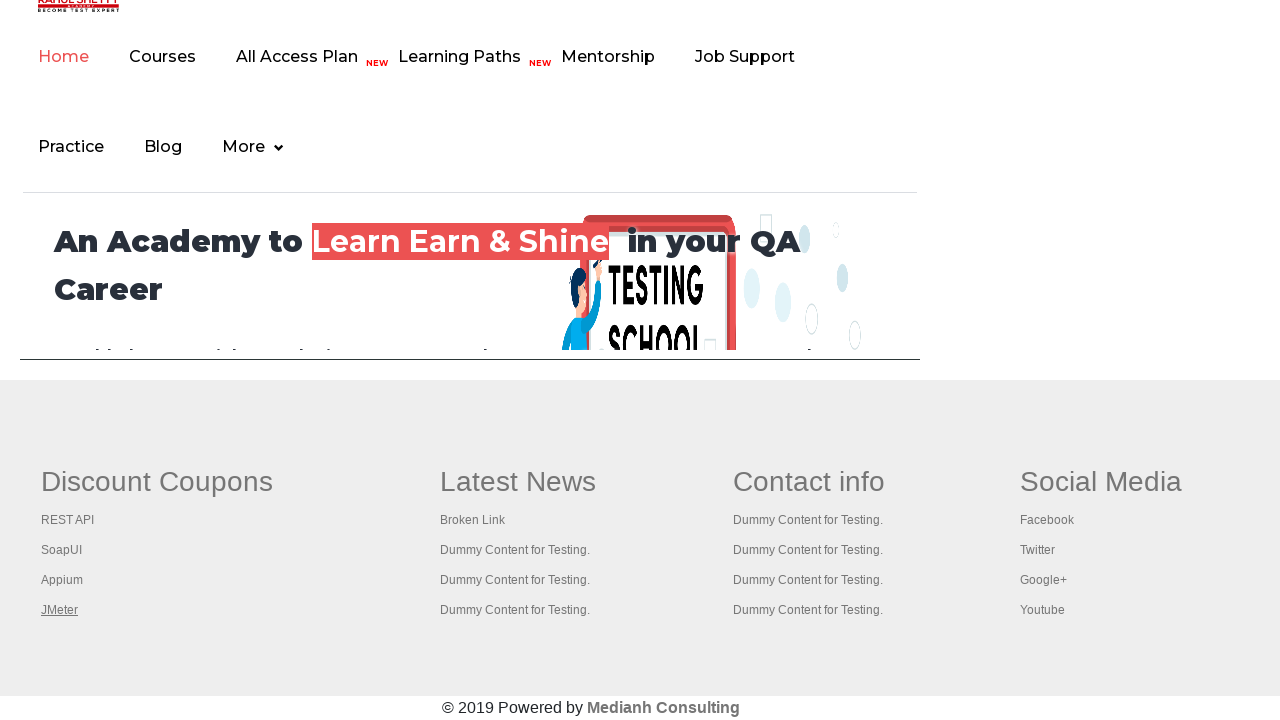

Waited 1 second for all tabs to open
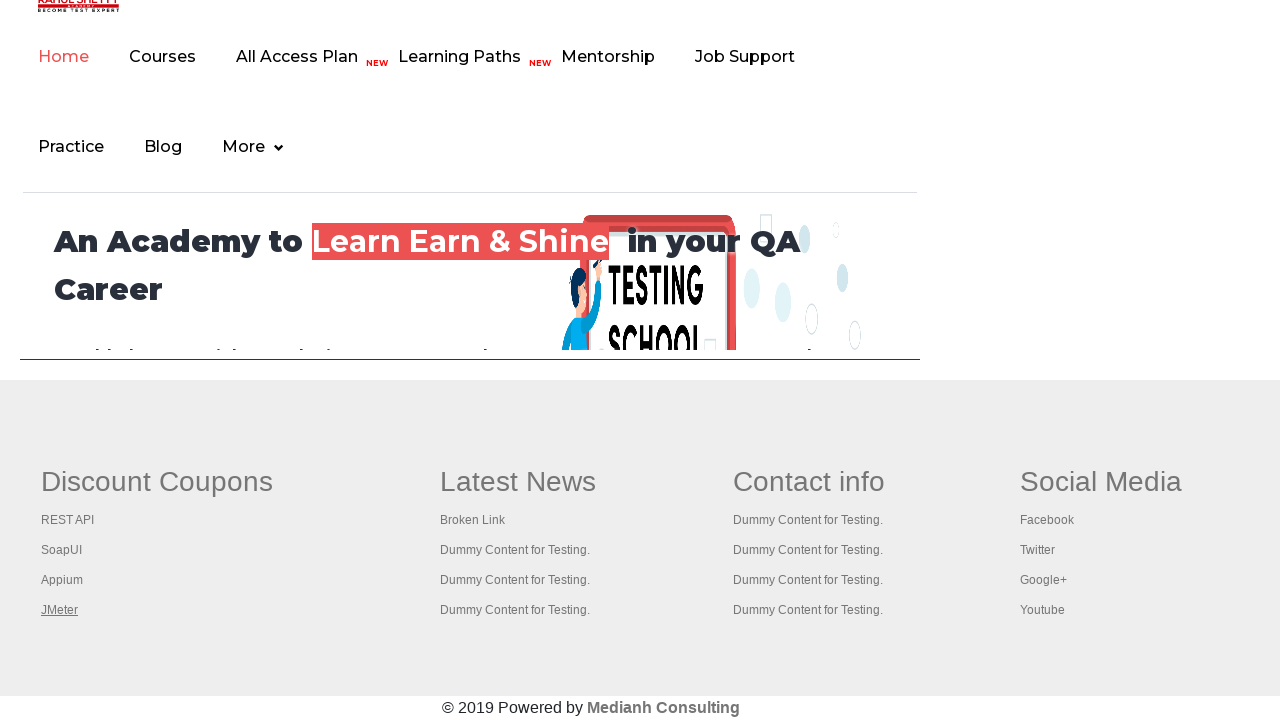

Retrieved all 5 pages from context
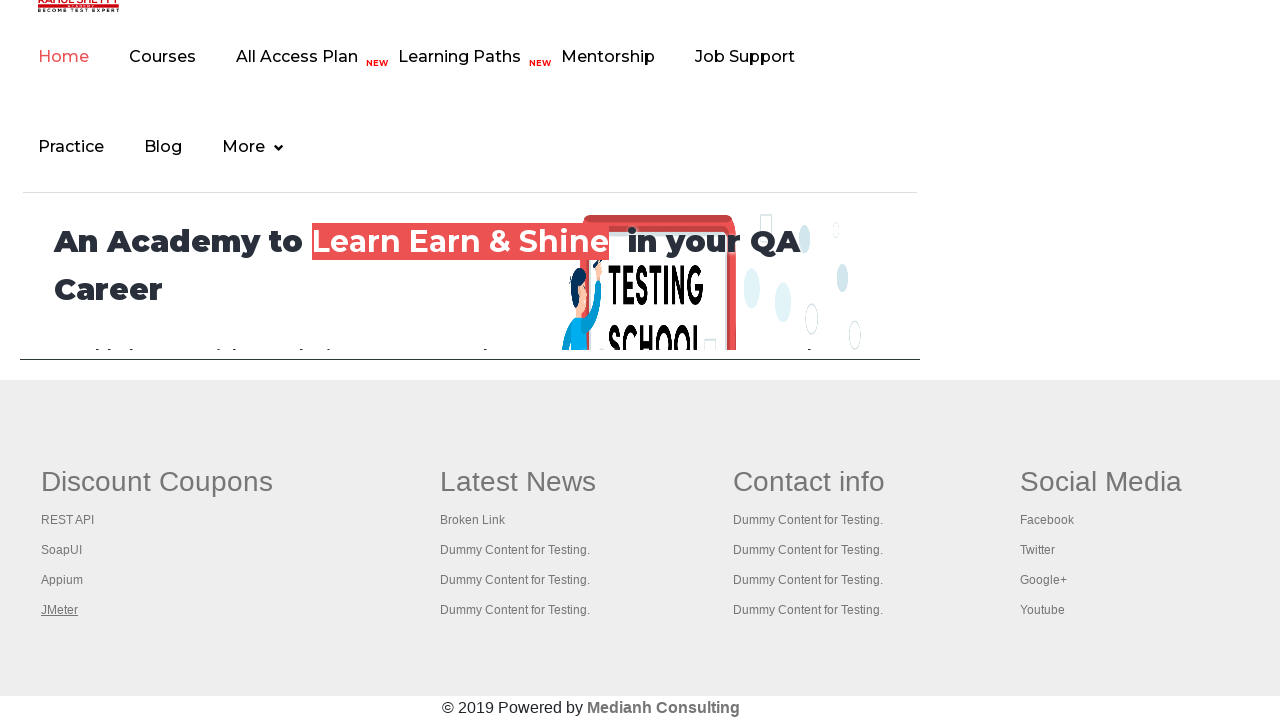

Brought child window 1 to front
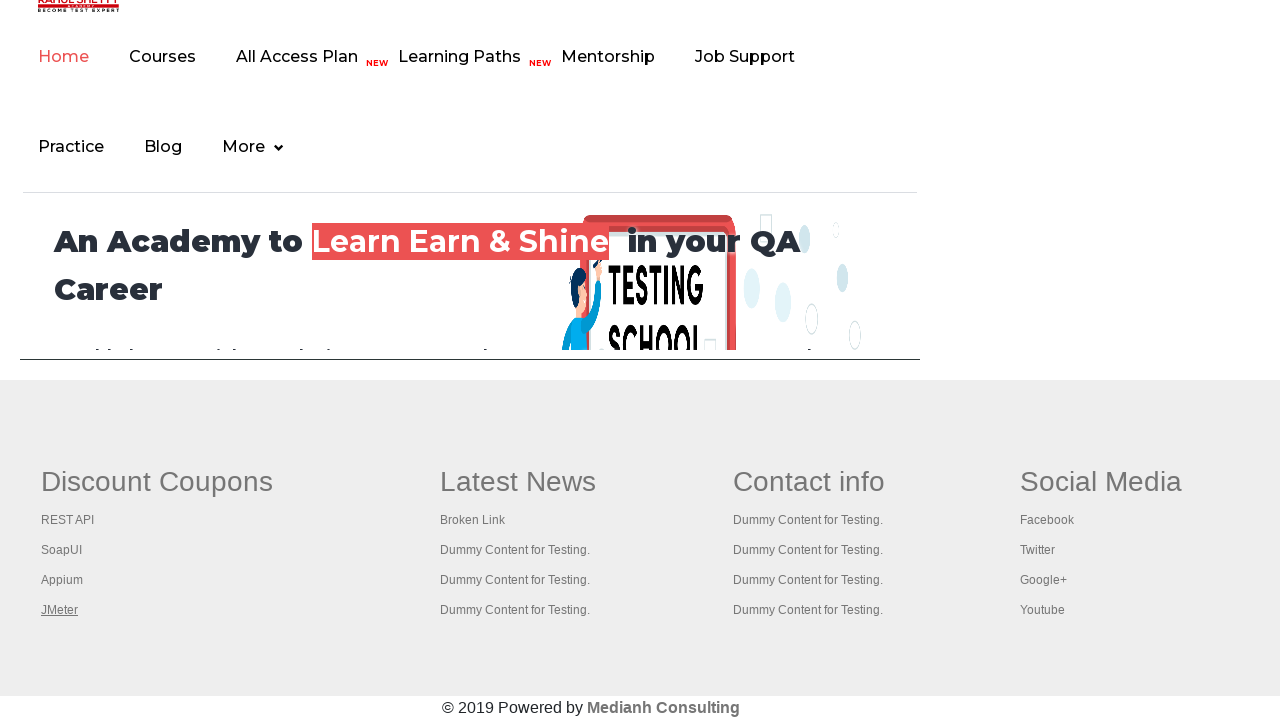

Child window 1 DOM content loaded
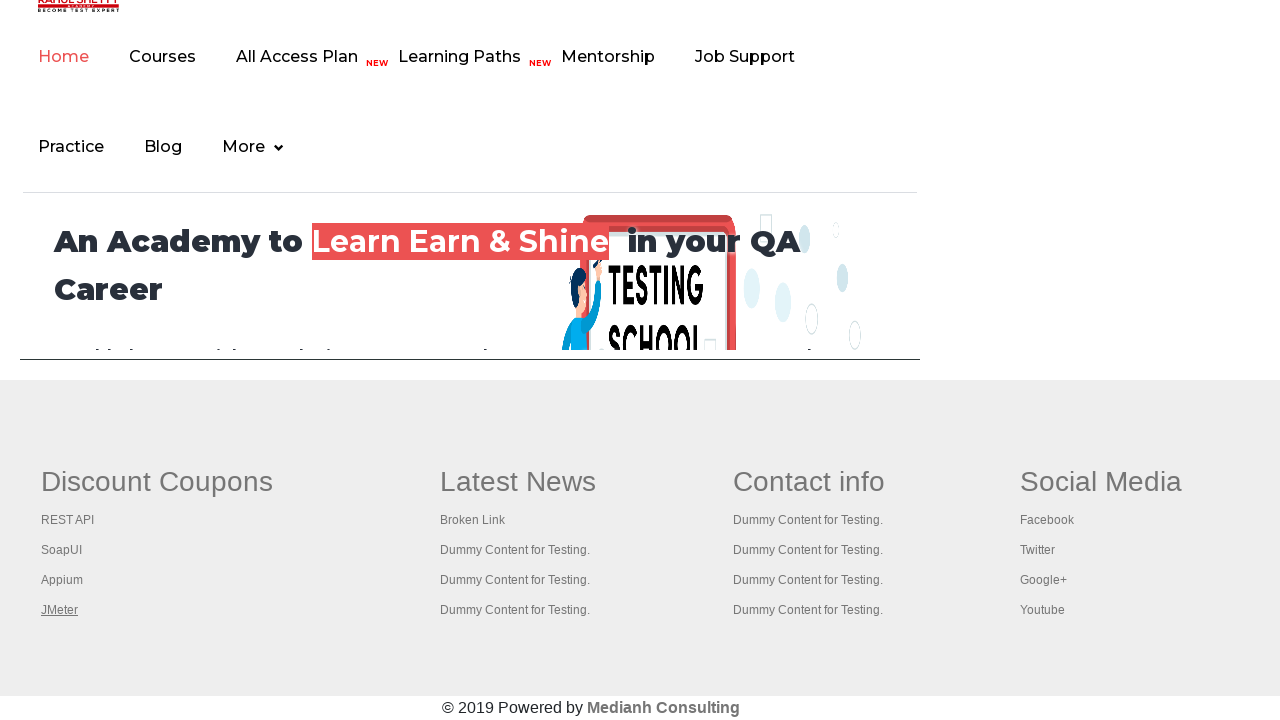

Closed child window 1
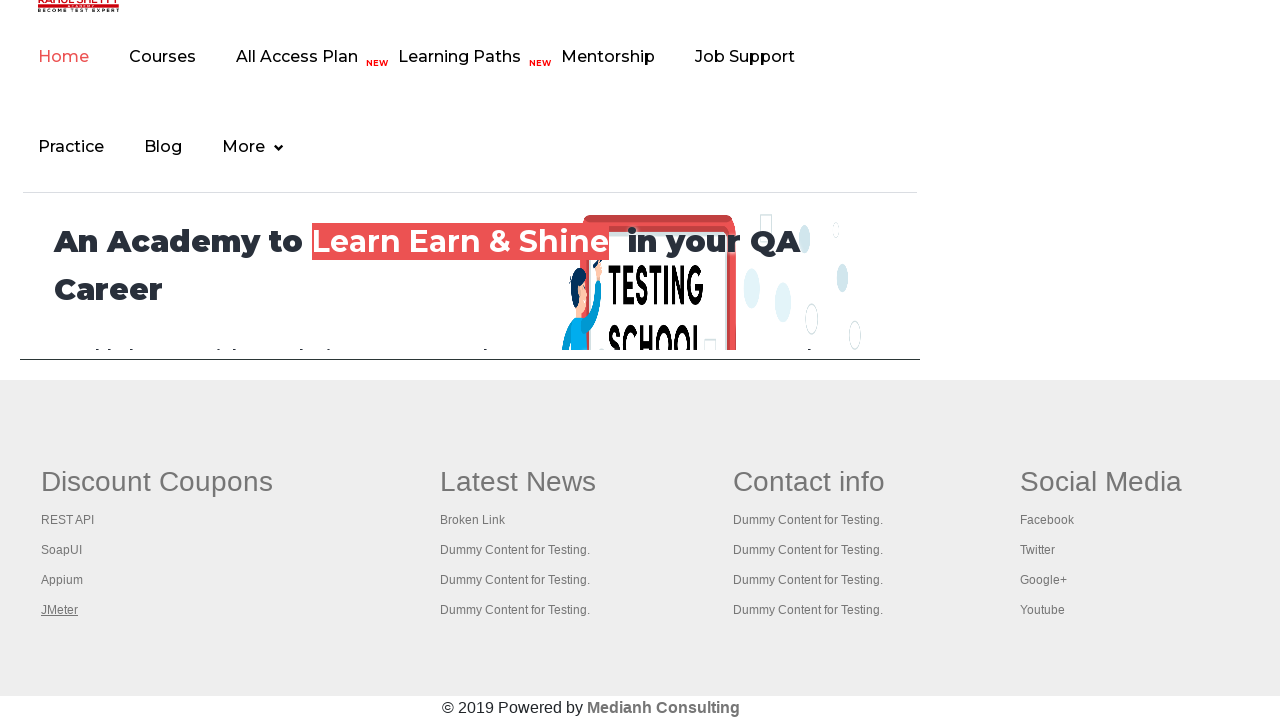

Brought child window 2 to front
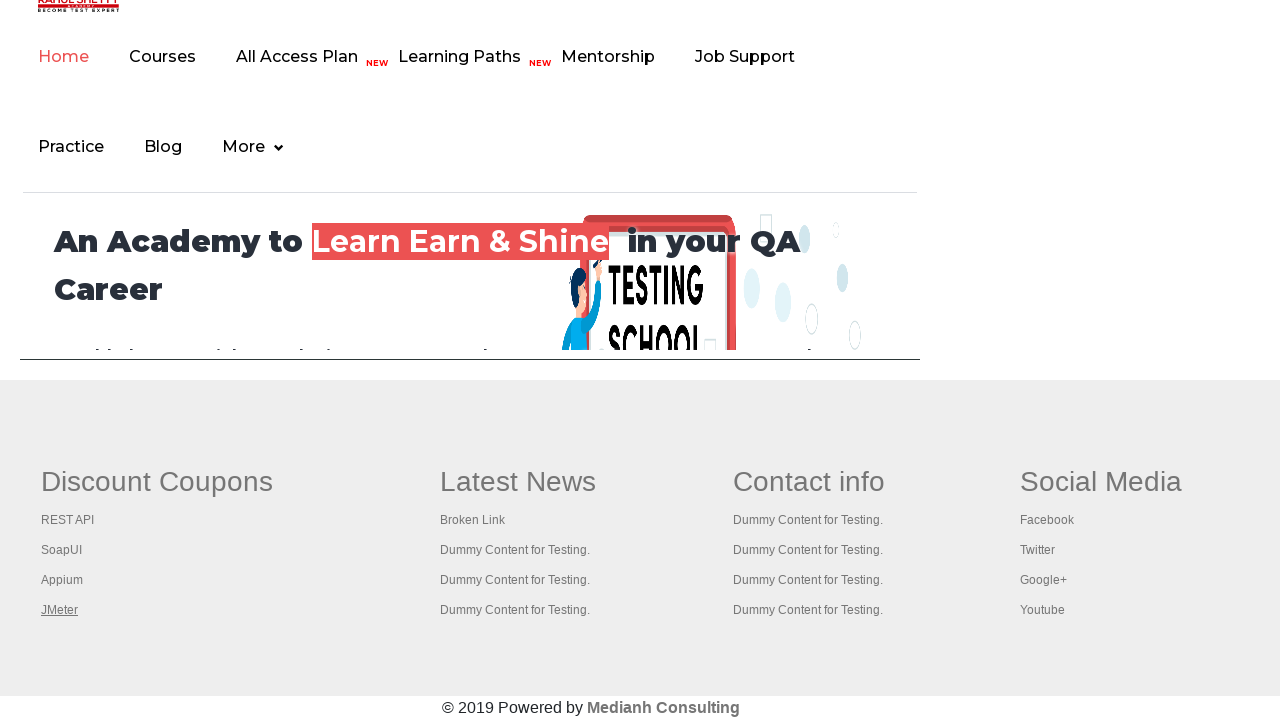

Child window 2 DOM content loaded
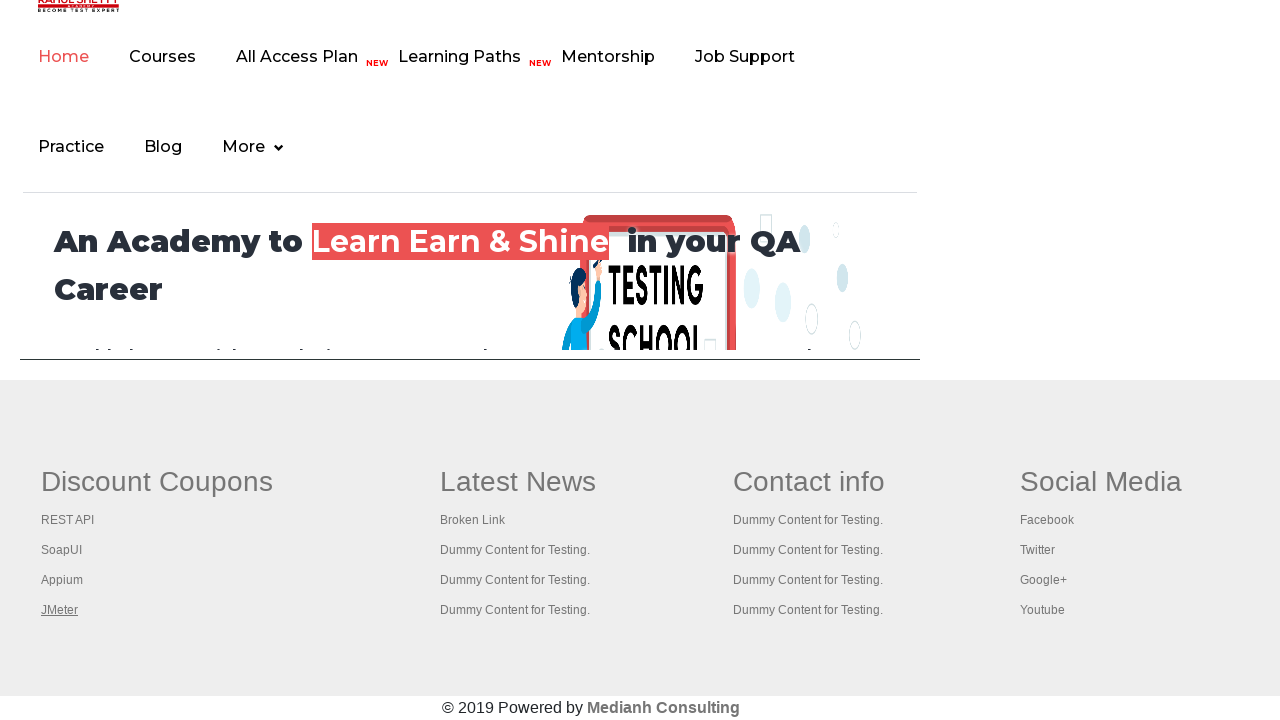

Closed child window 2
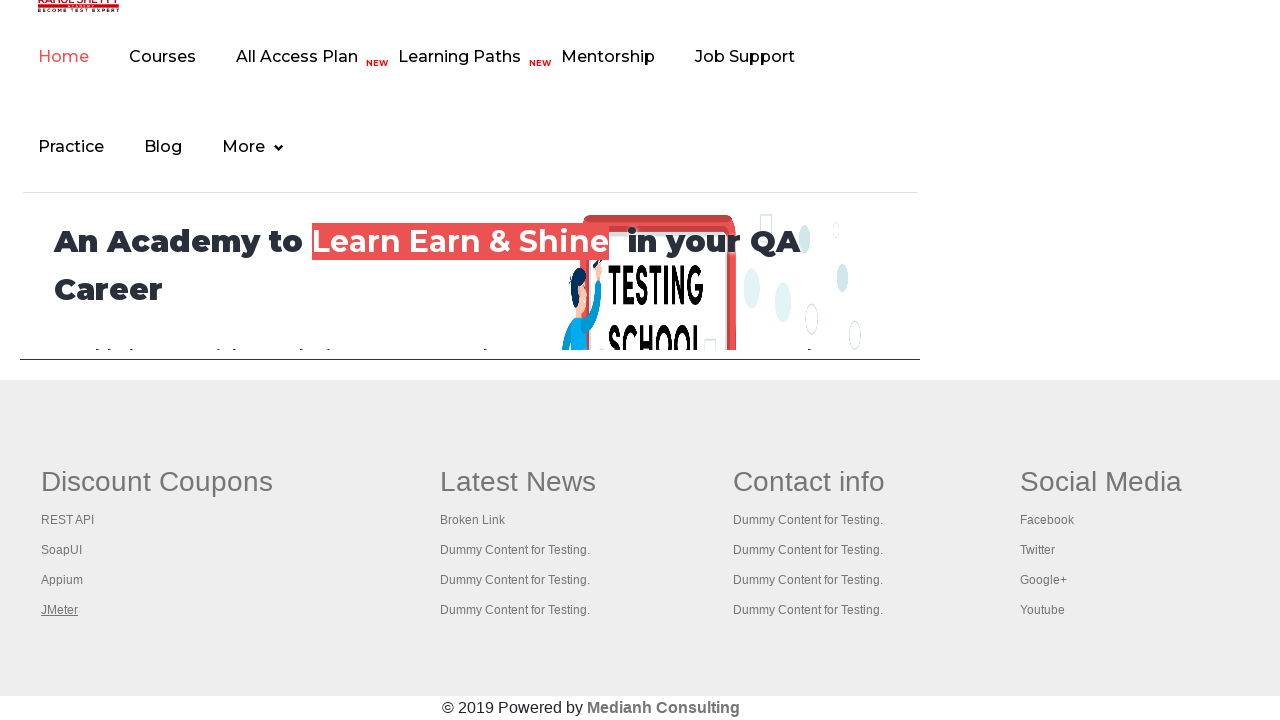

Brought child window 3 to front
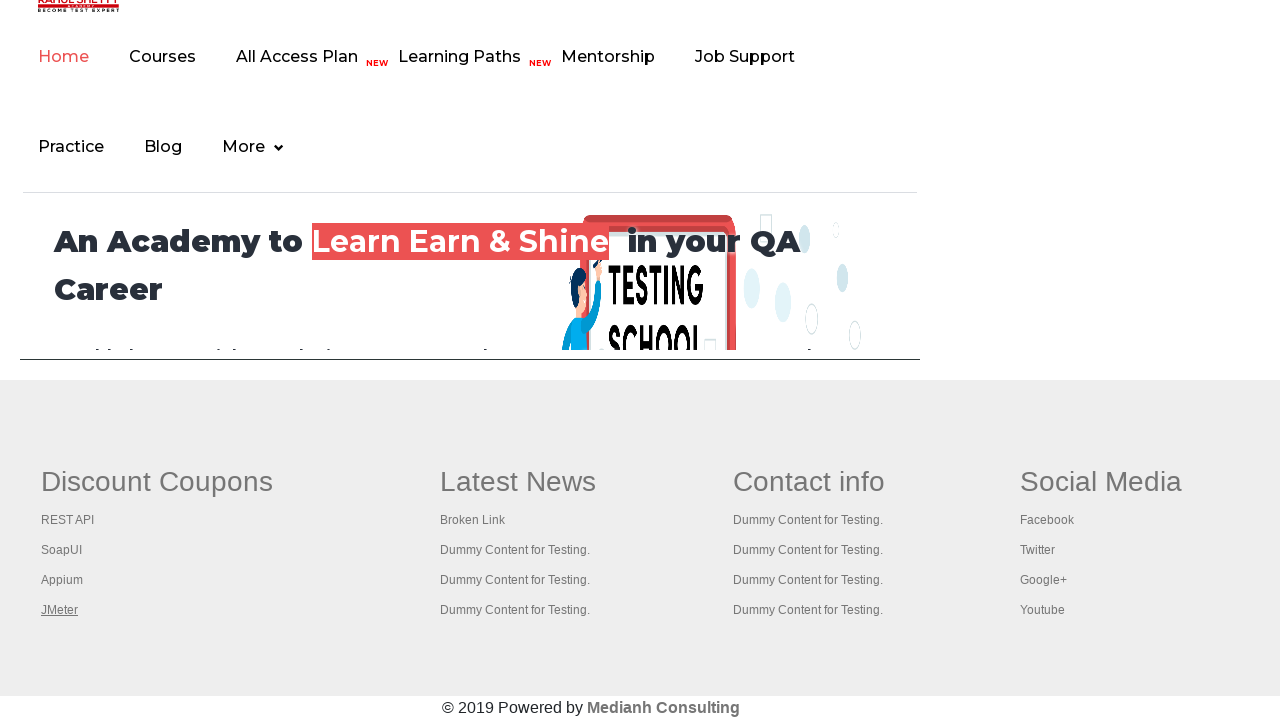

Child window 3 DOM content loaded
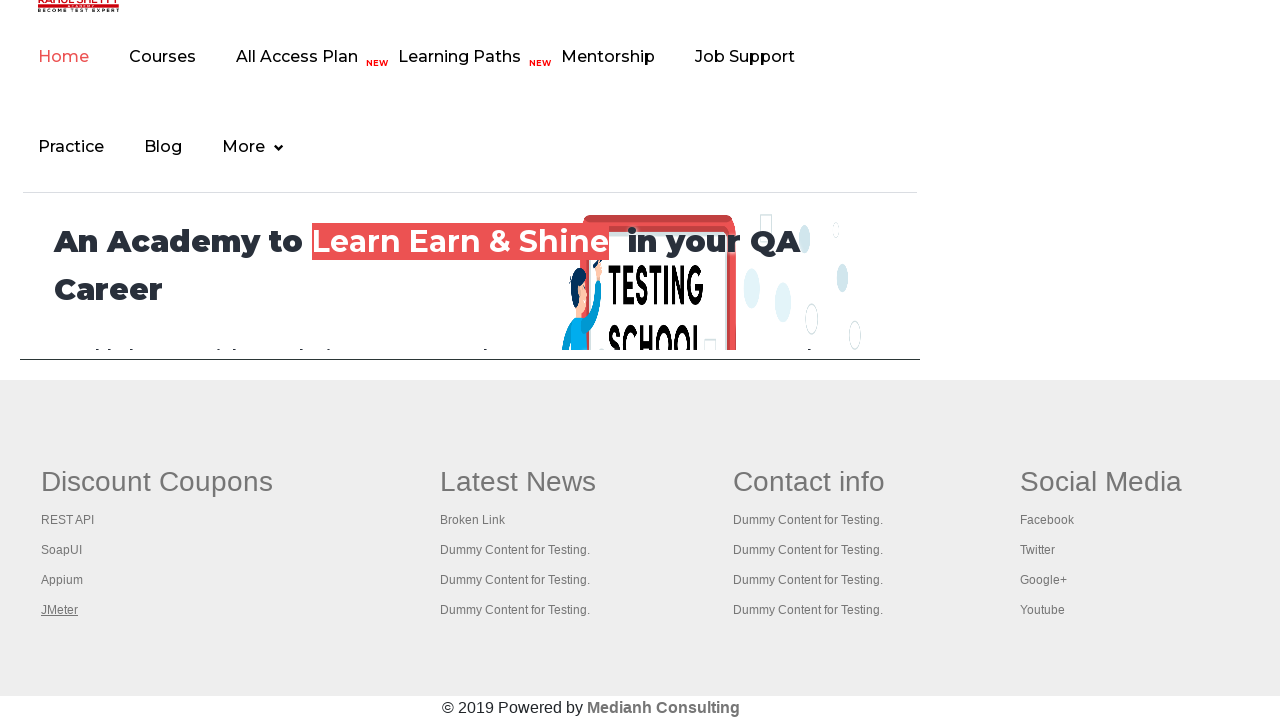

Closed child window 3
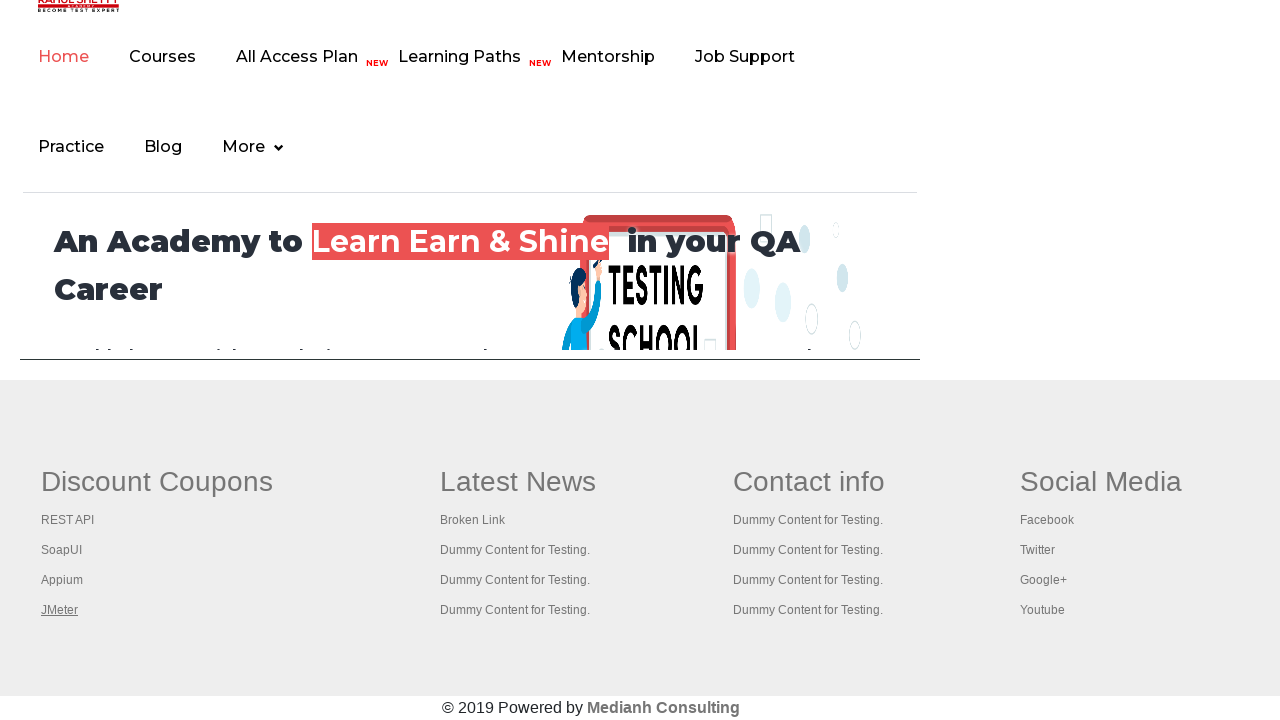

Brought child window 4 to front
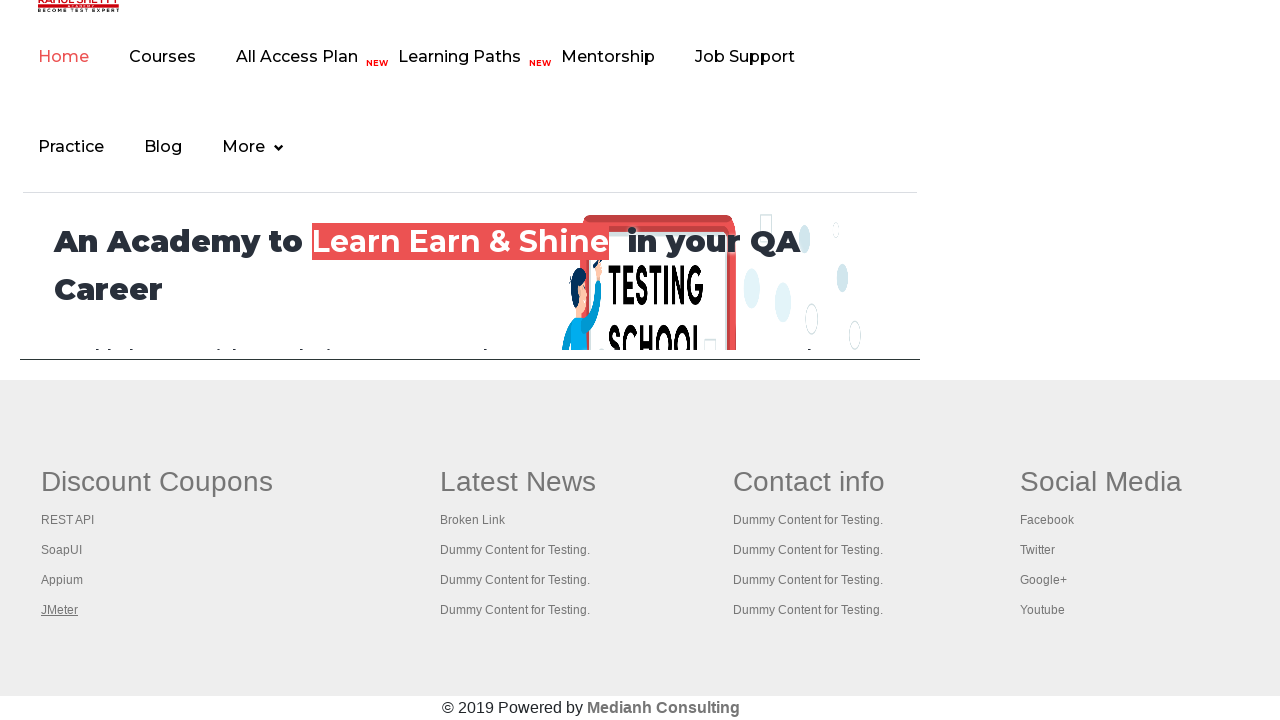

Child window 4 DOM content loaded
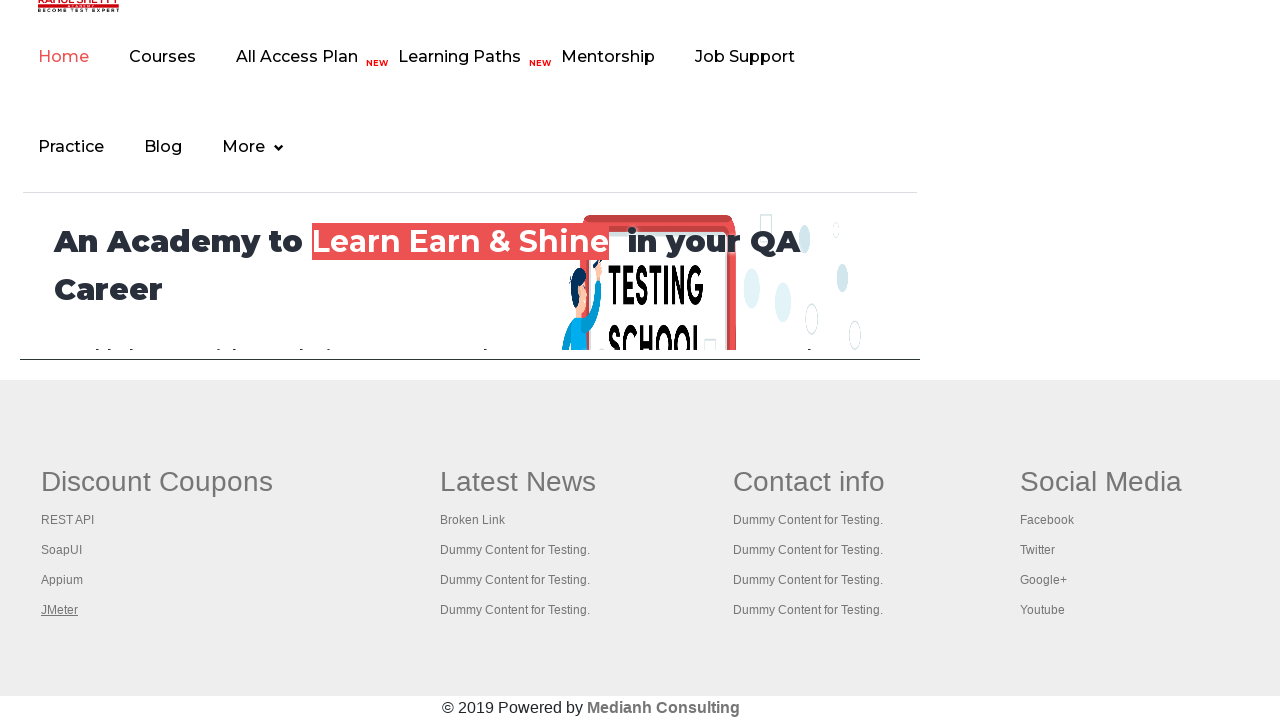

Closed child window 4
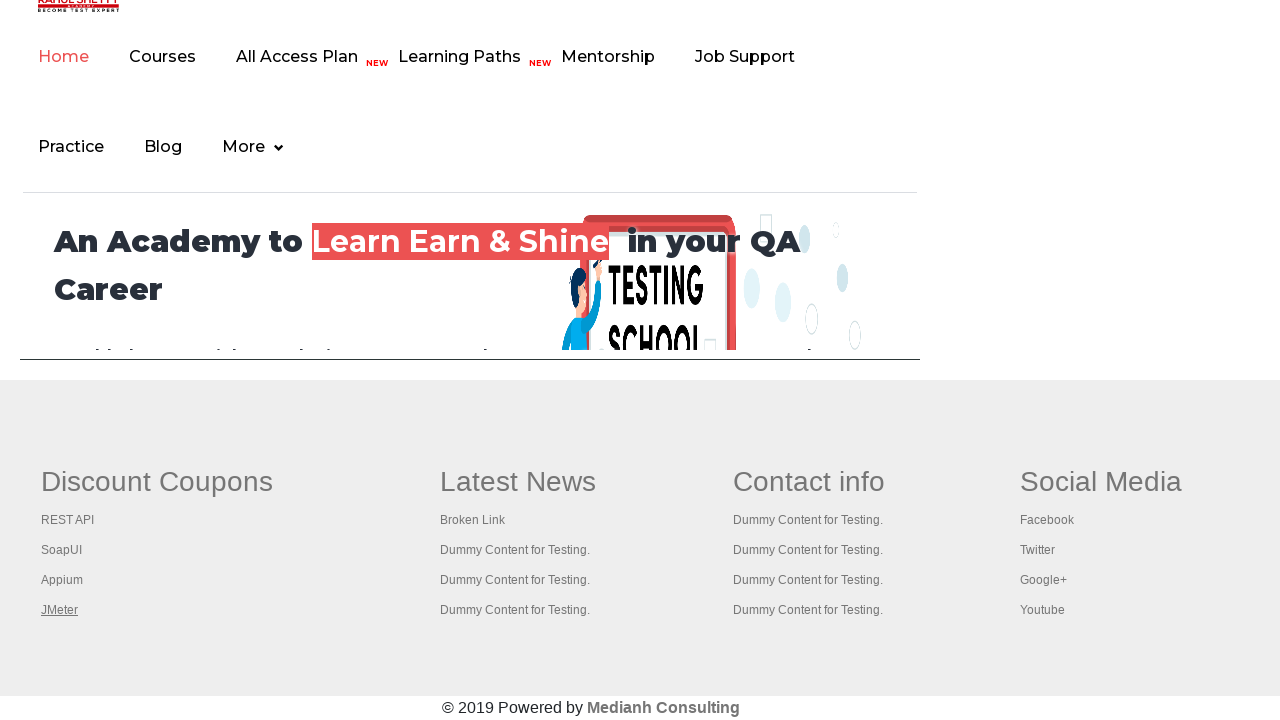

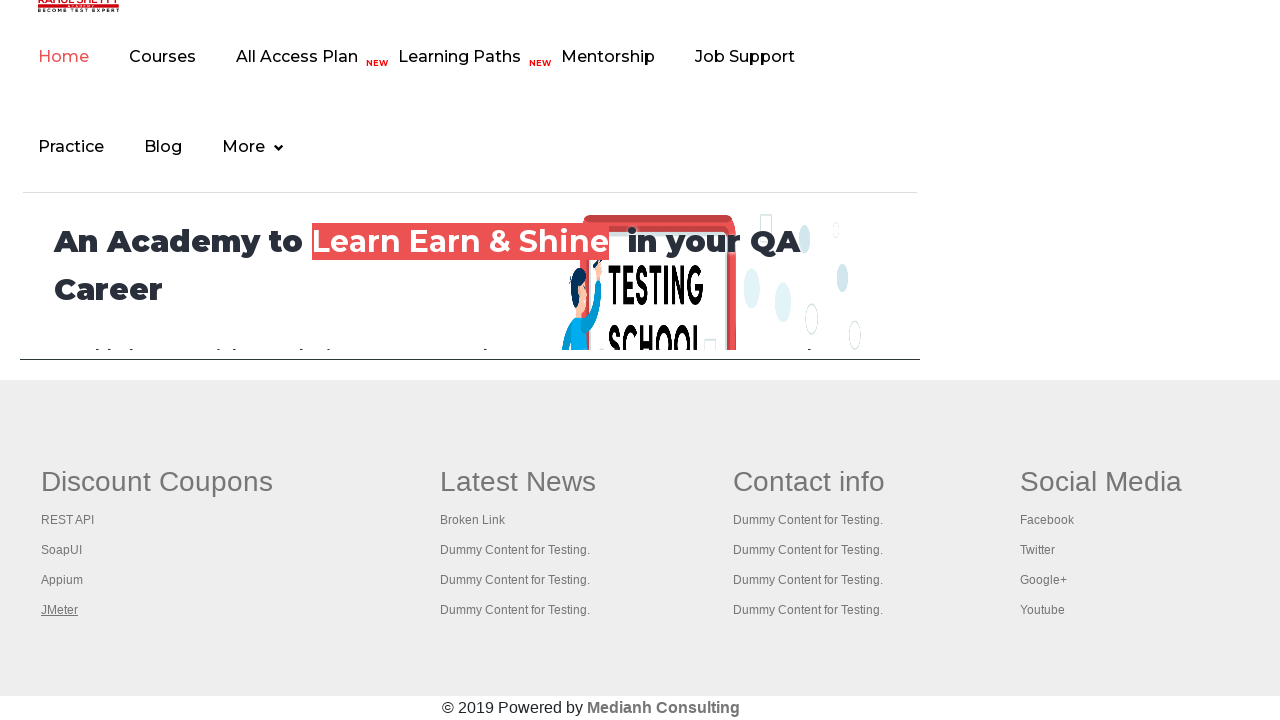